Tests browser navigation activities including navigating to a URL, maximizing the window, and using back/forward browser history navigation.

Starting URL: https://rahulshettyacademy.com/AutomationPractice/

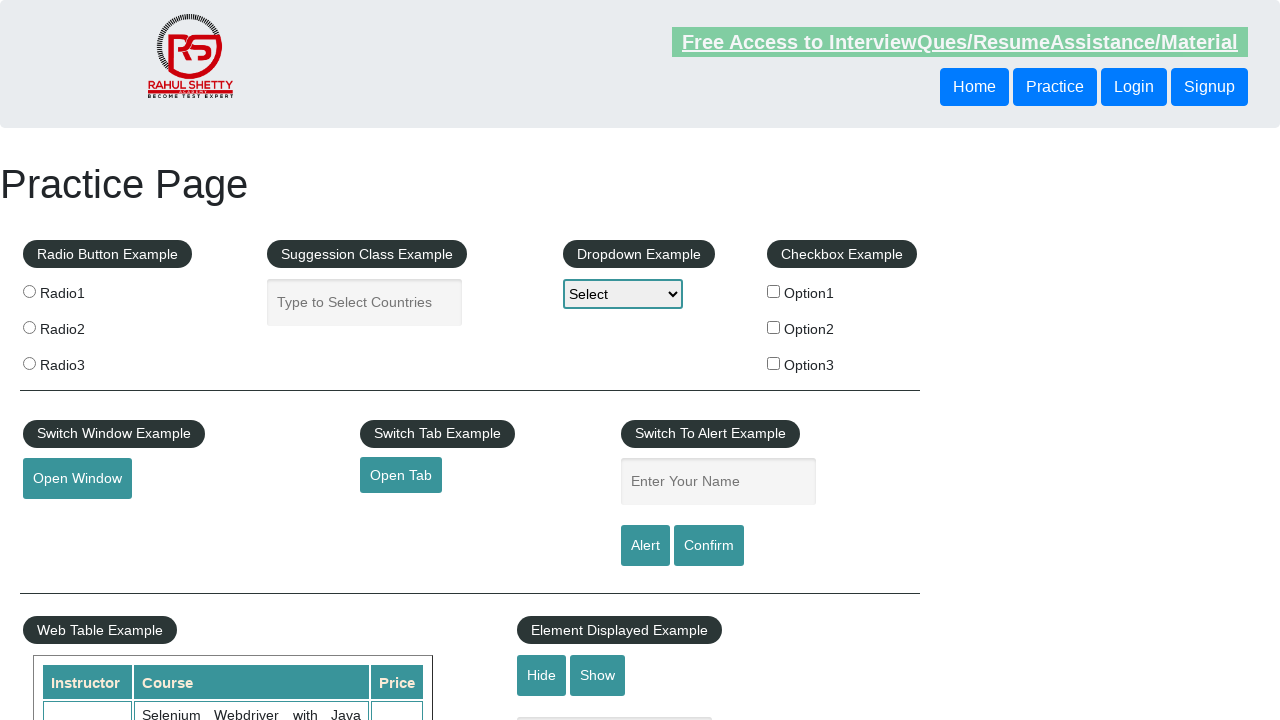

Set viewport to 1920x1080 to maximize browser window
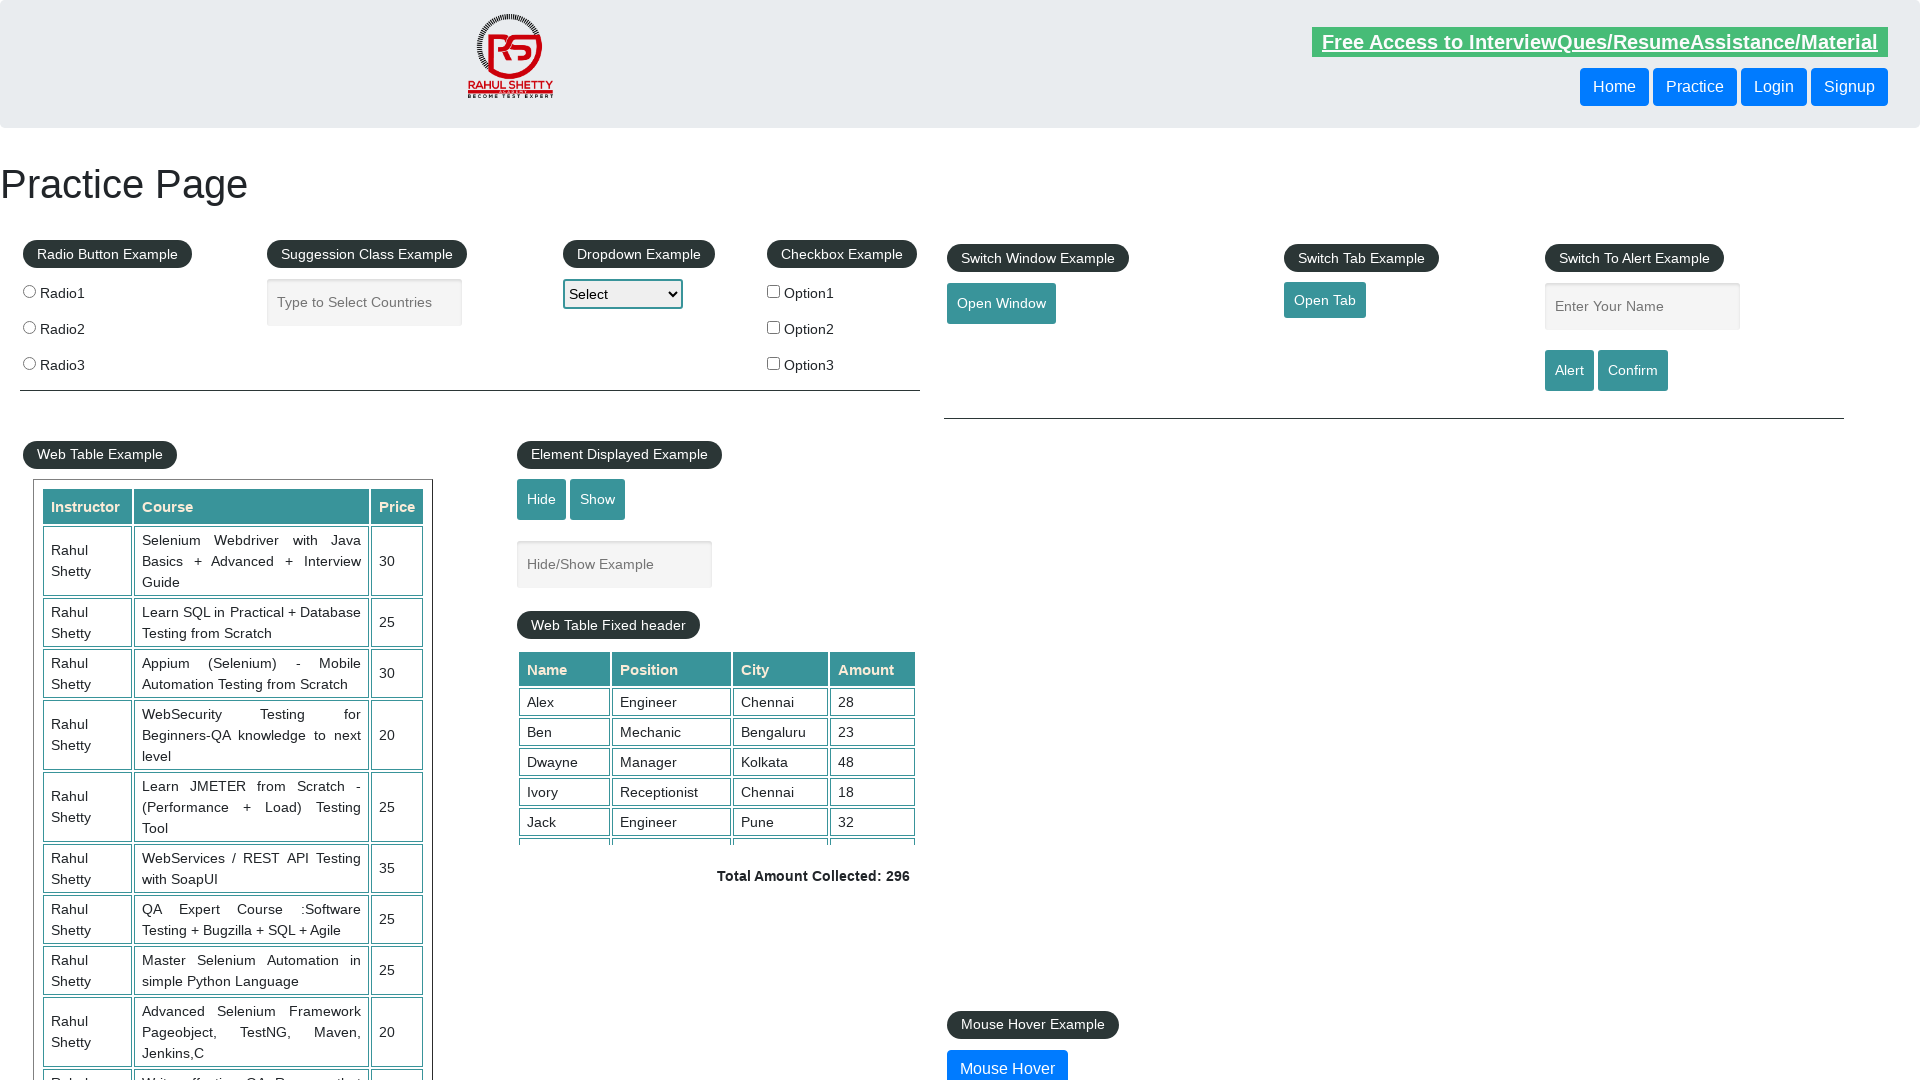

Navigated to https://rahulshettyacademy.com/AutomationPractice/
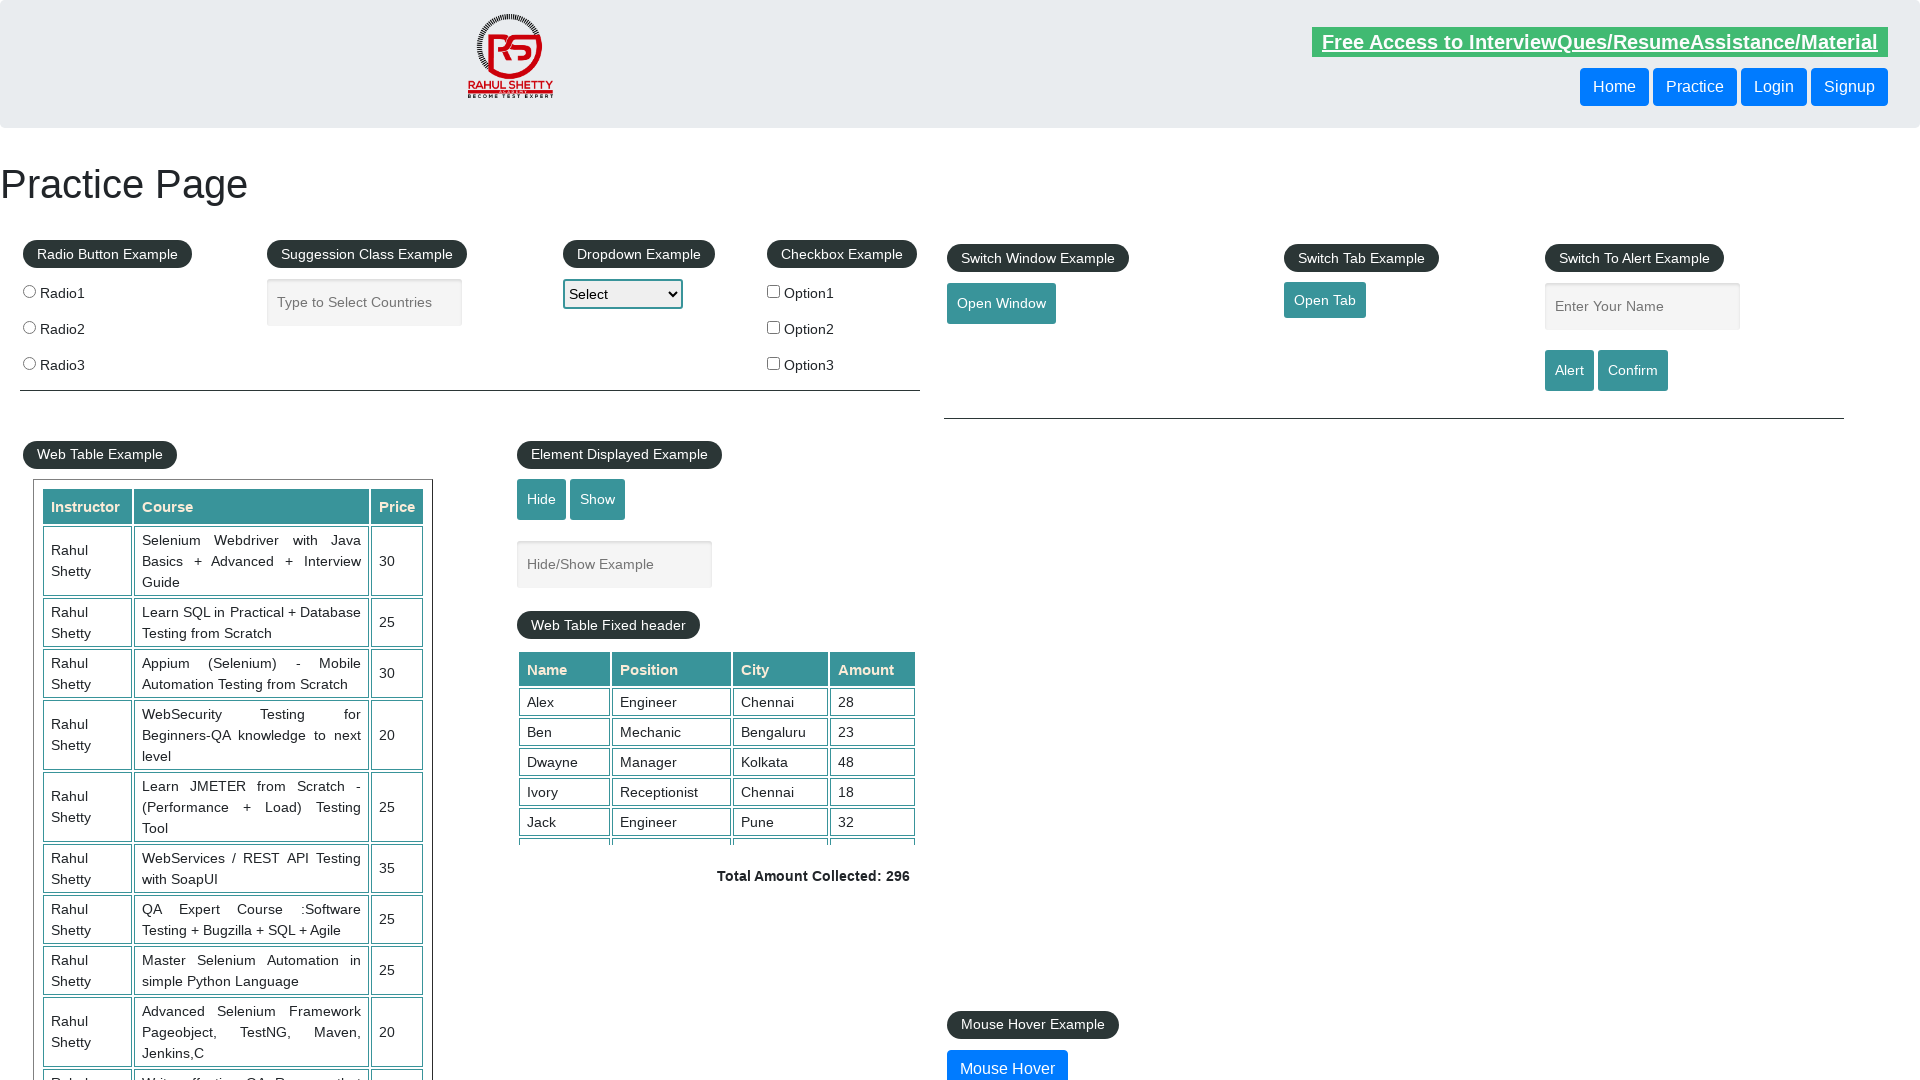

Navigated back in browser history
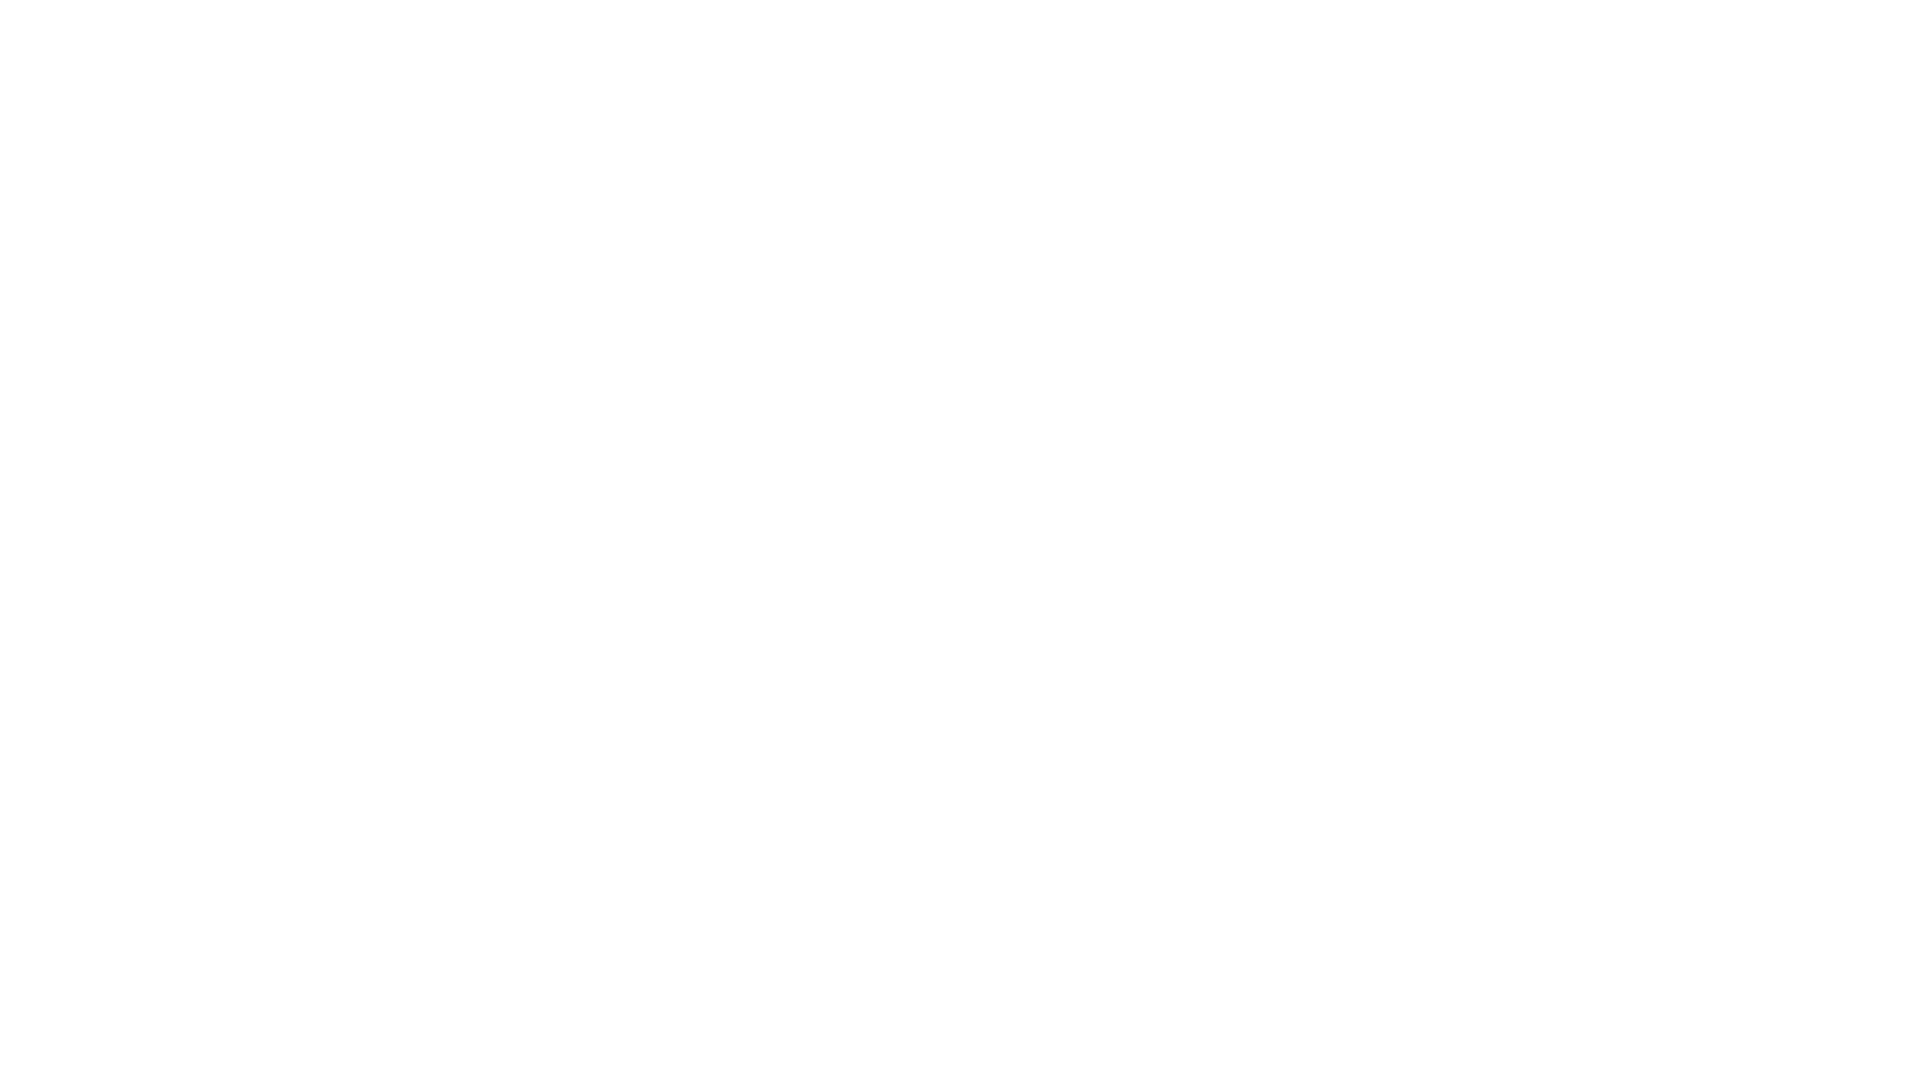

Navigated forward in browser history
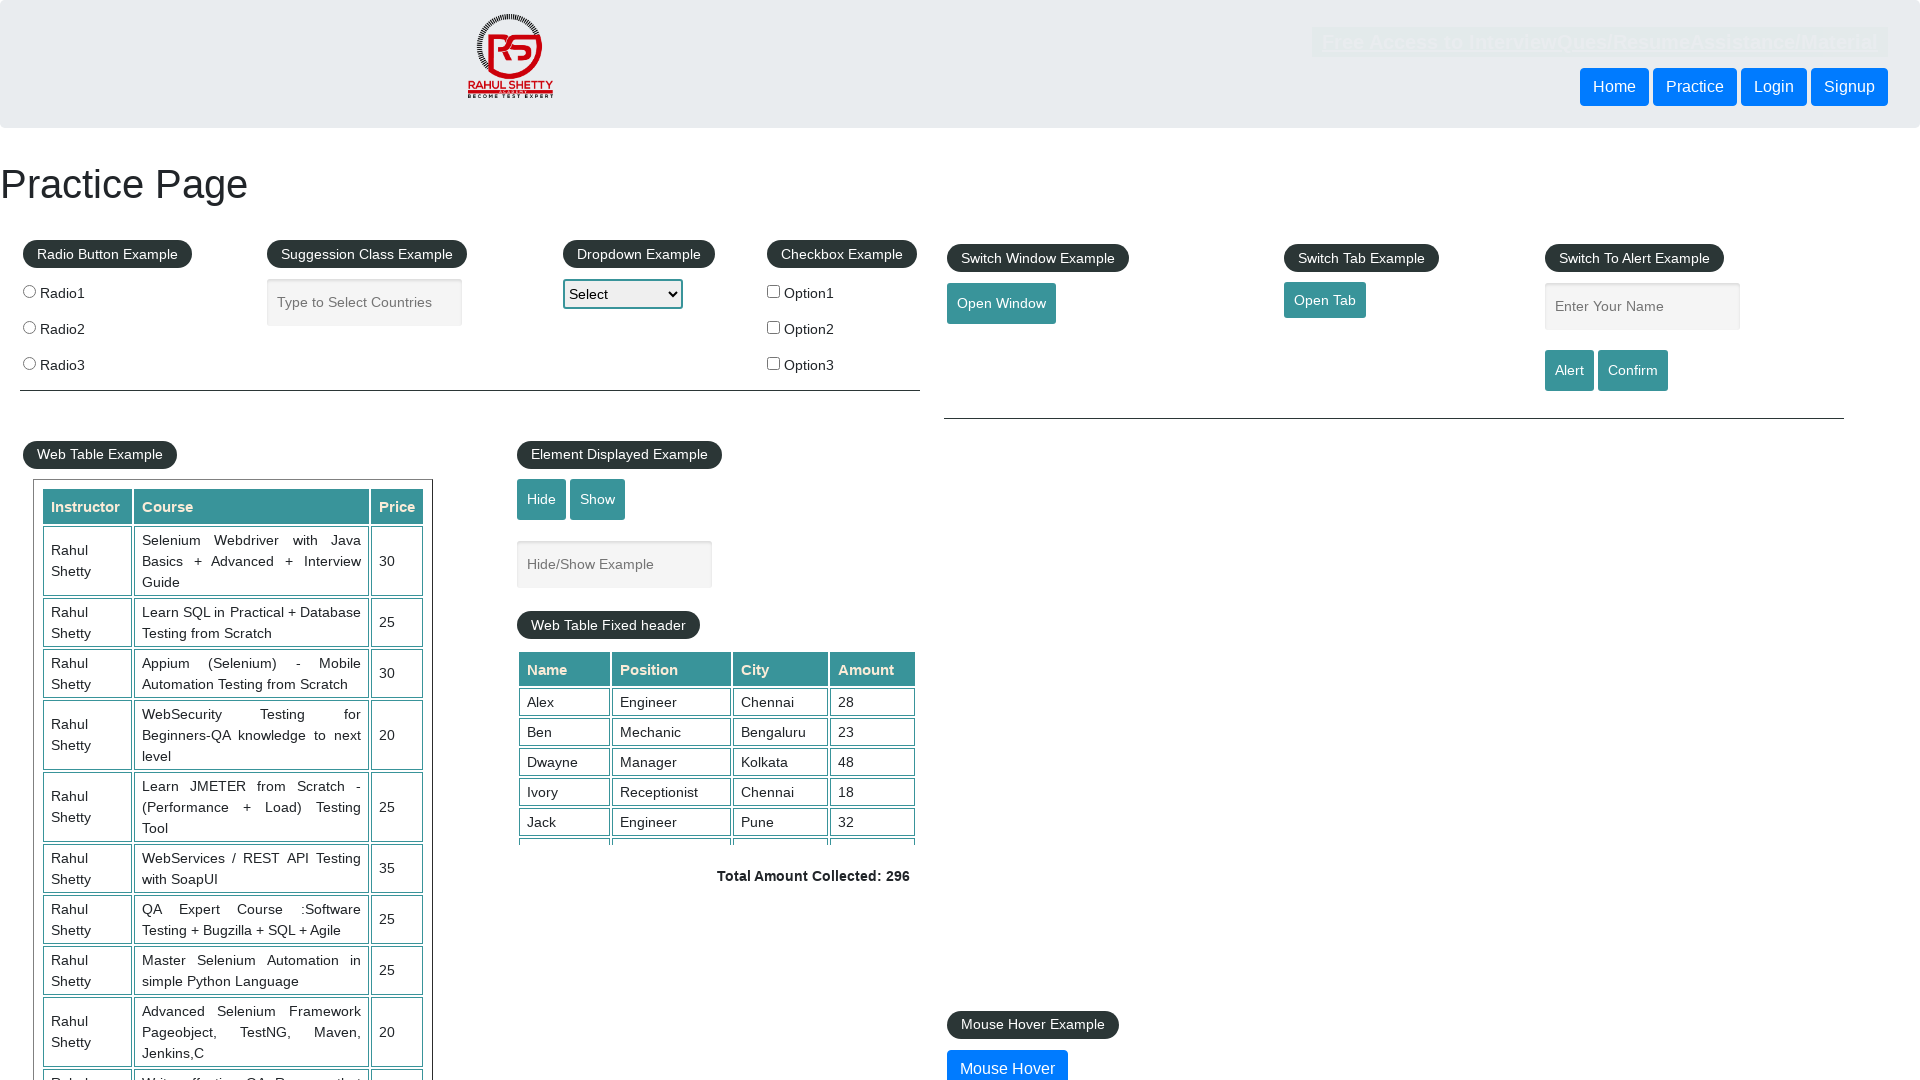

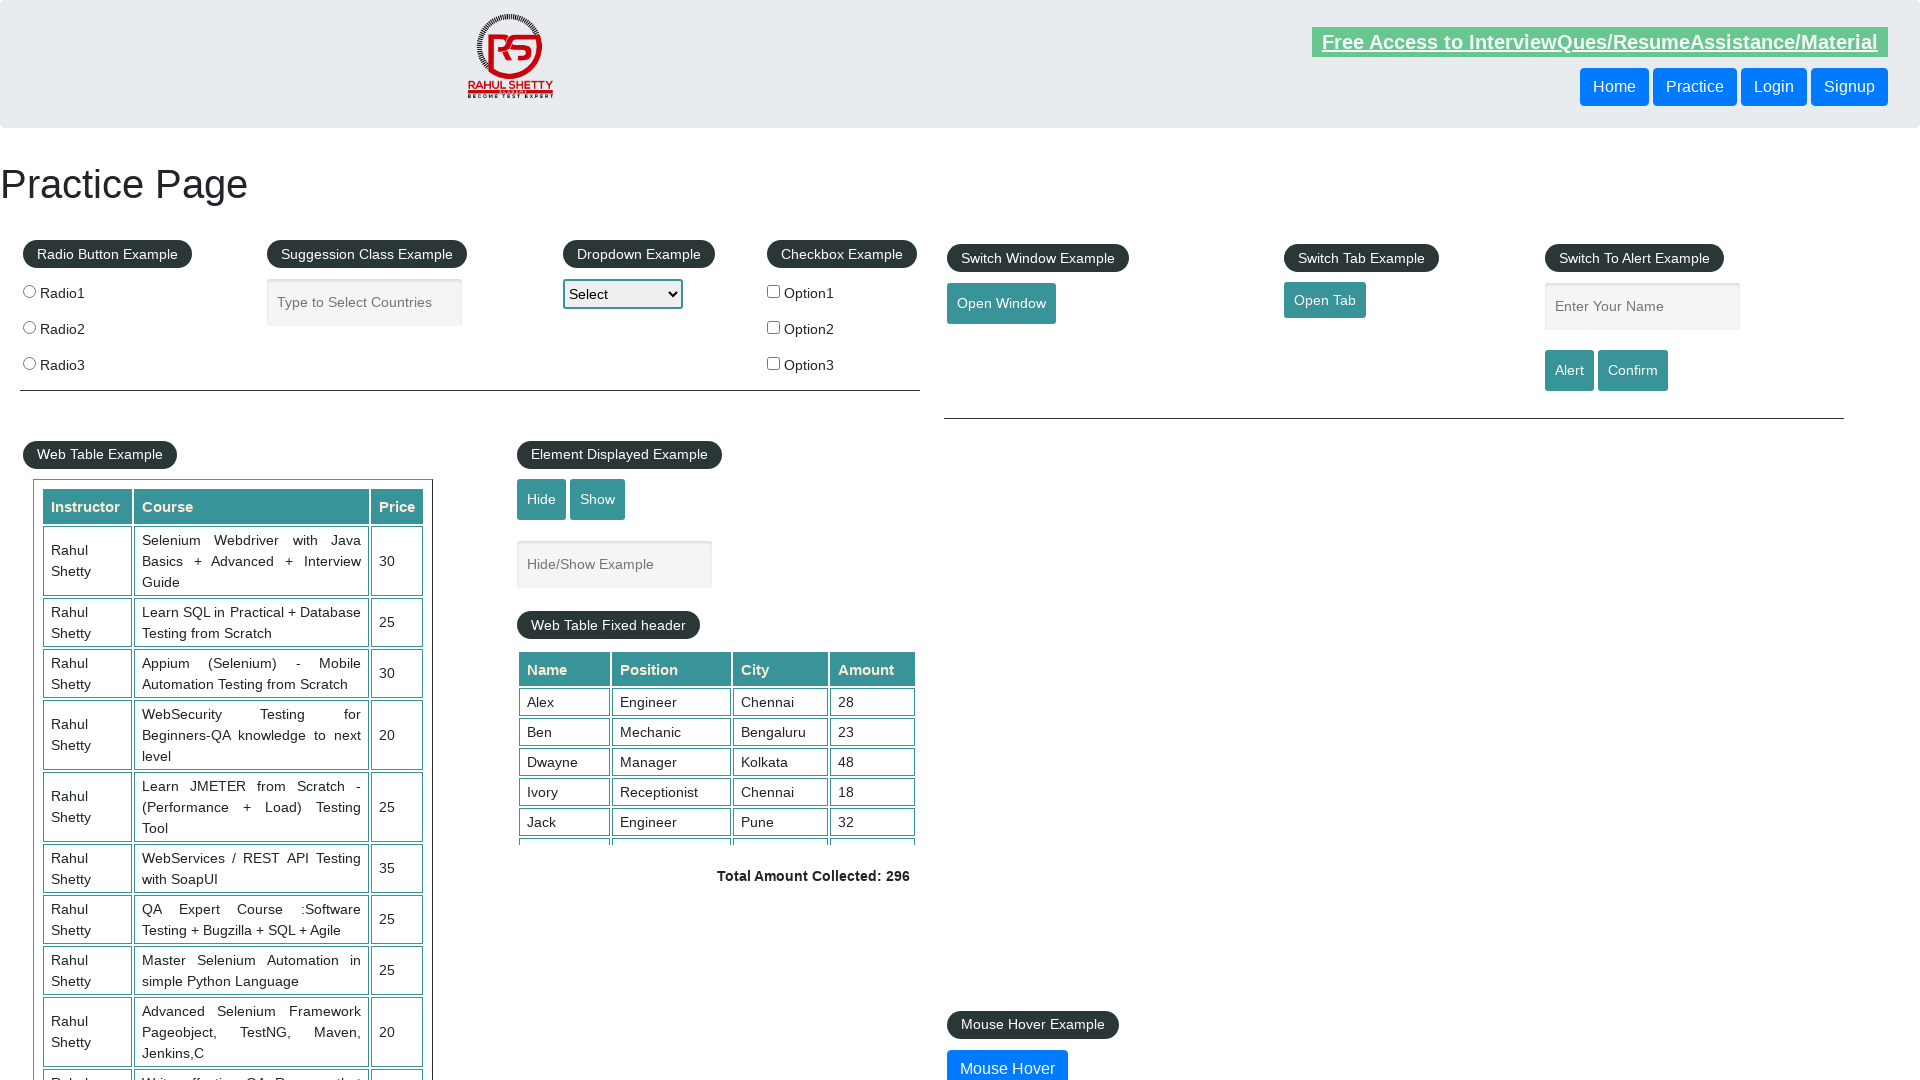